Opens YouTube in multiple browser tabs by creating 9 additional new tabs all navigating to YouTube

Starting URL: https://youtube.com

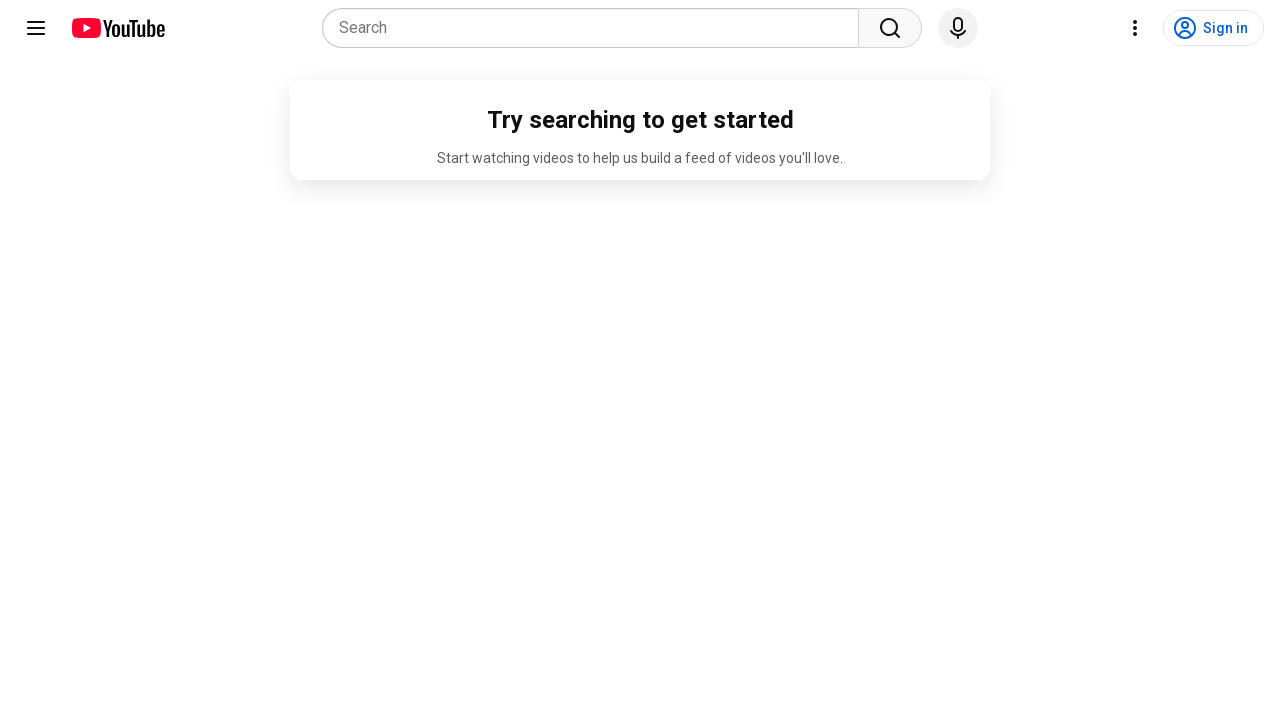

Created new browser tab 2
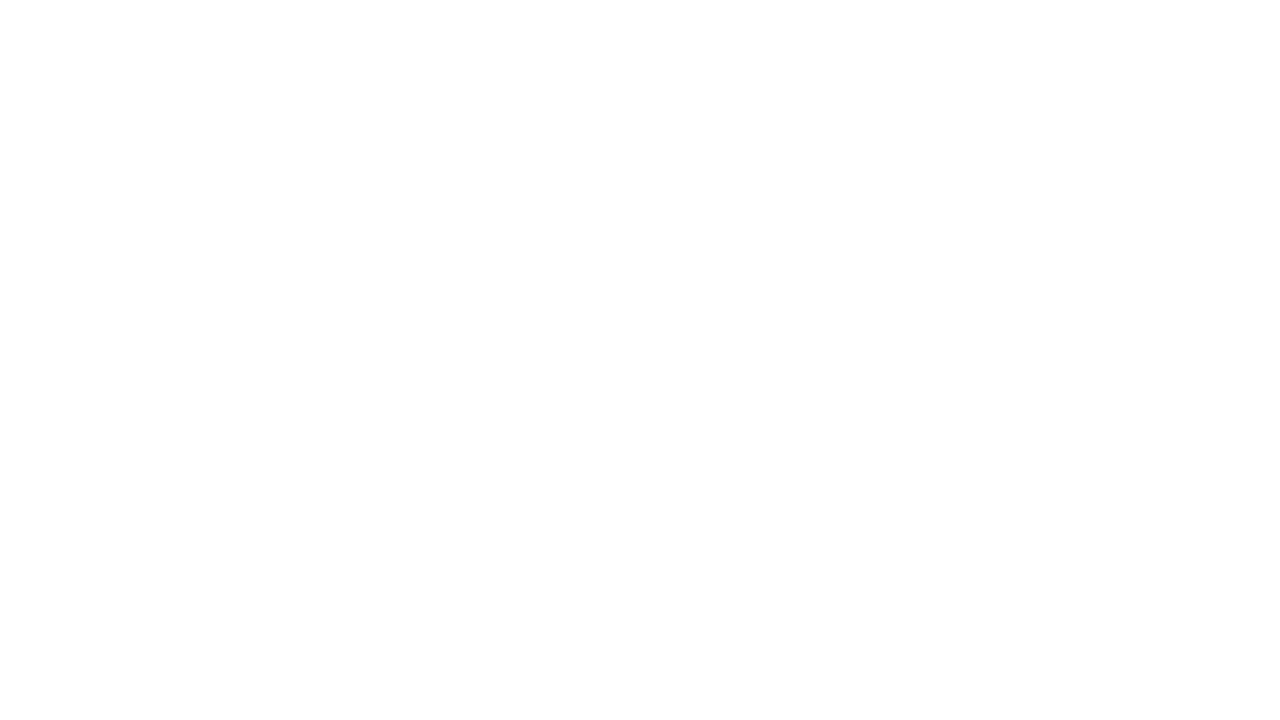

Navigated tab 2 to YouTube
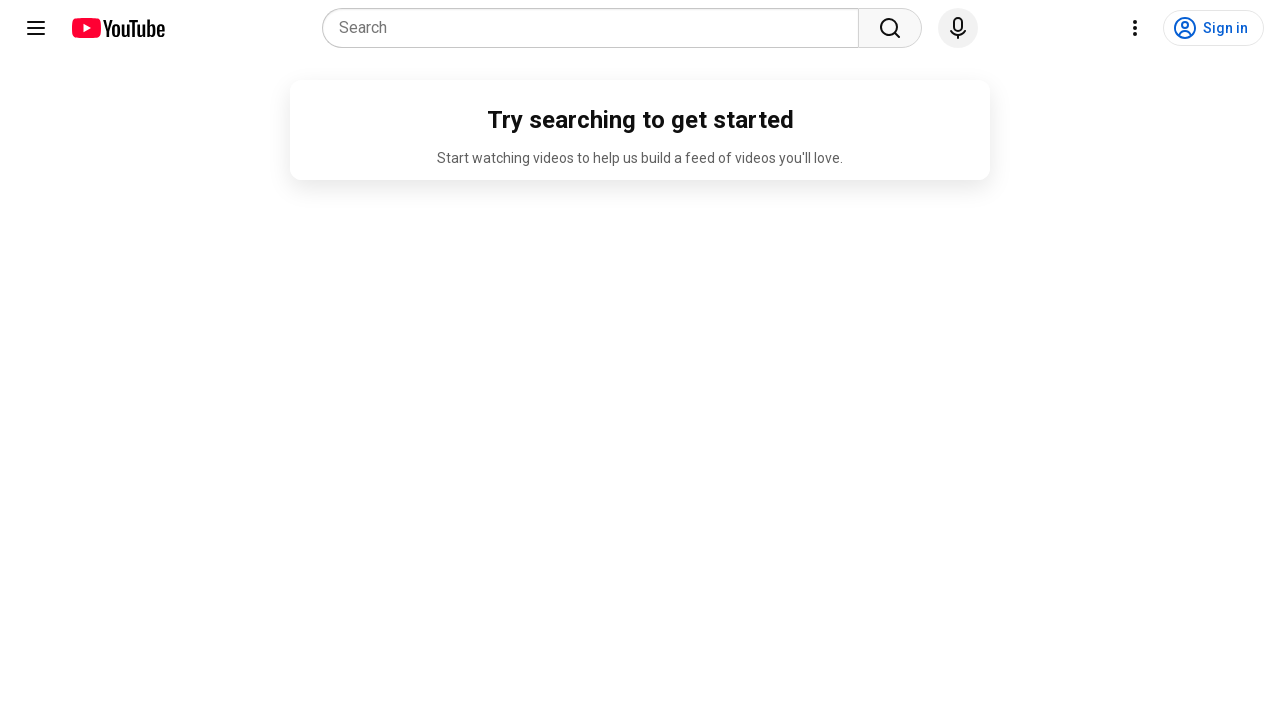

Created new browser tab 3
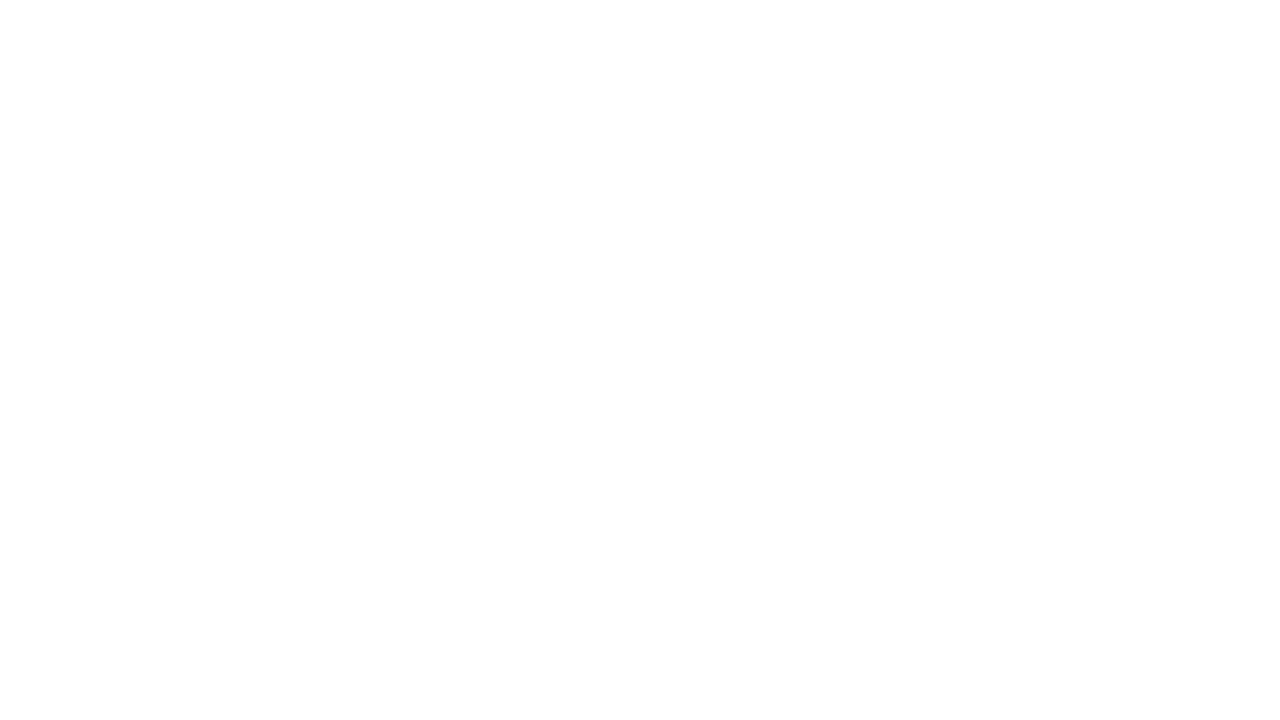

Navigated tab 3 to YouTube
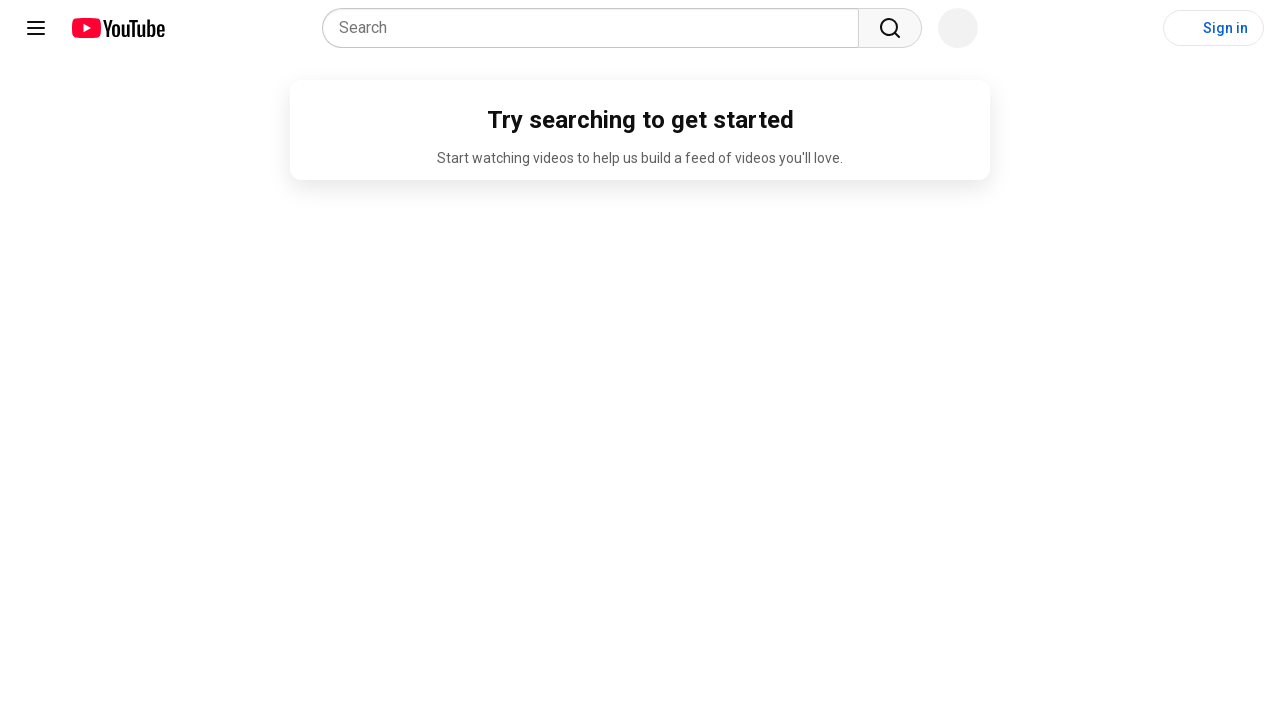

Created new browser tab 4
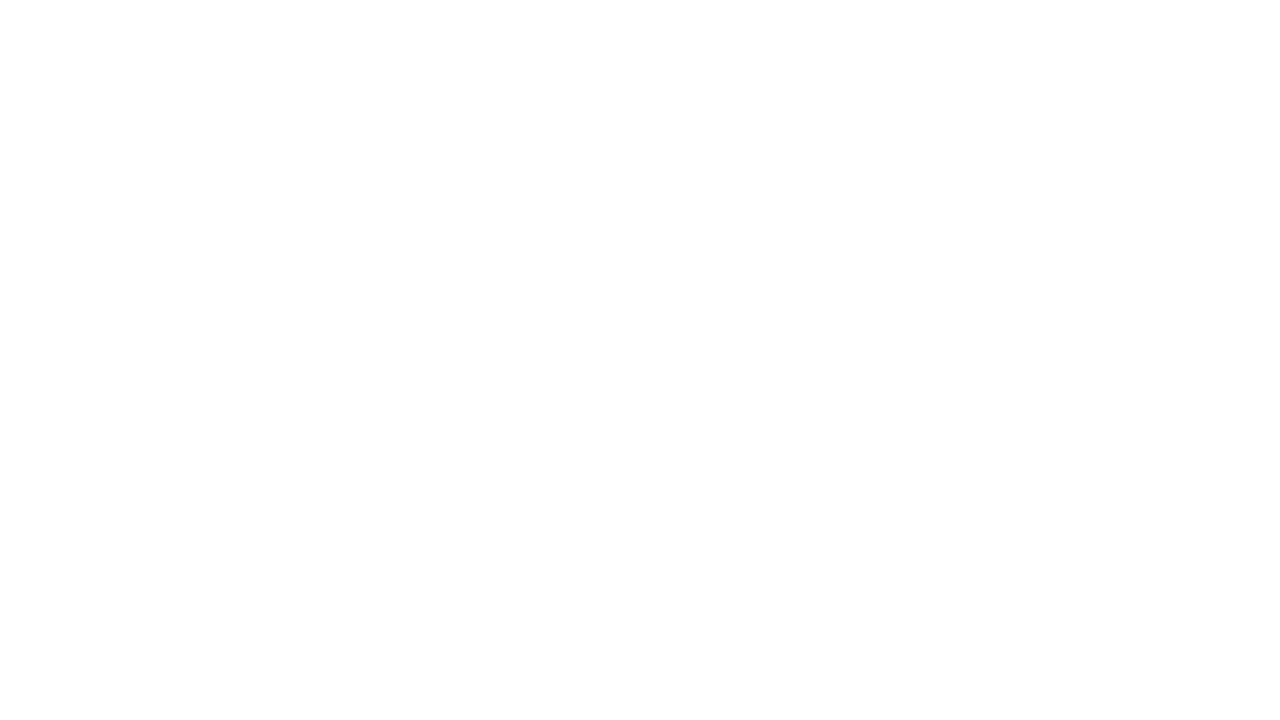

Navigated tab 4 to YouTube
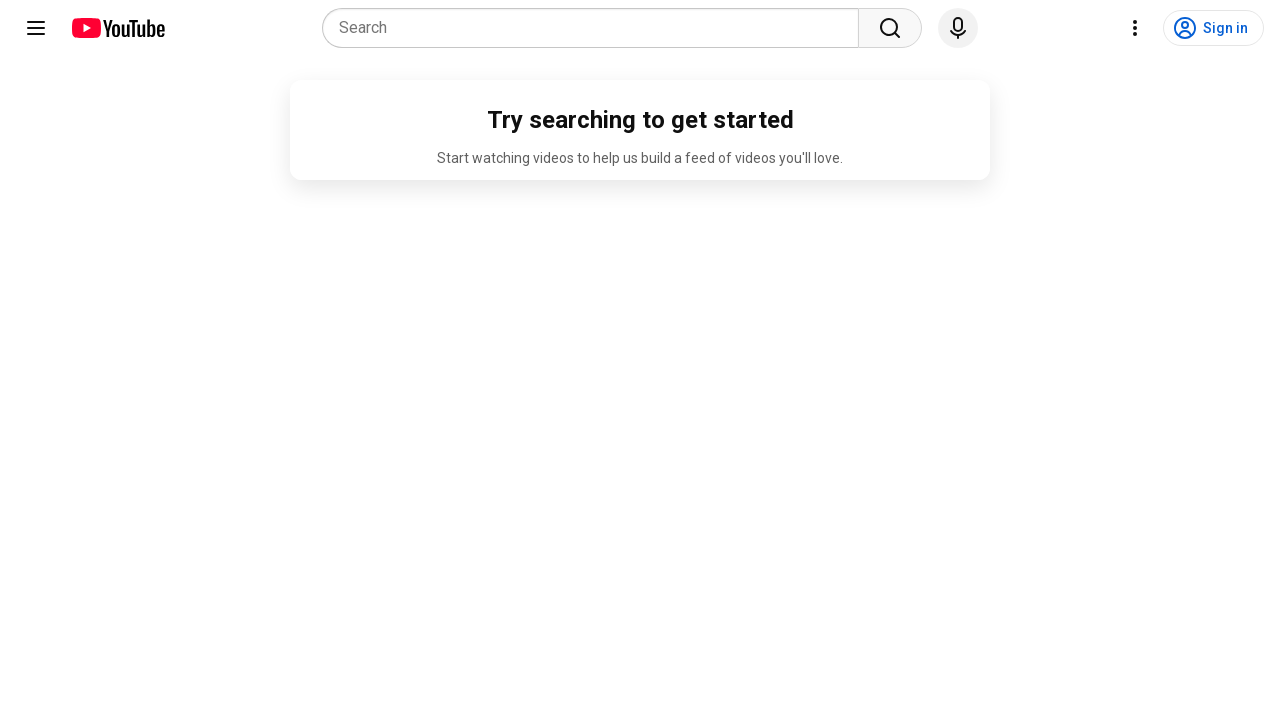

Created new browser tab 5
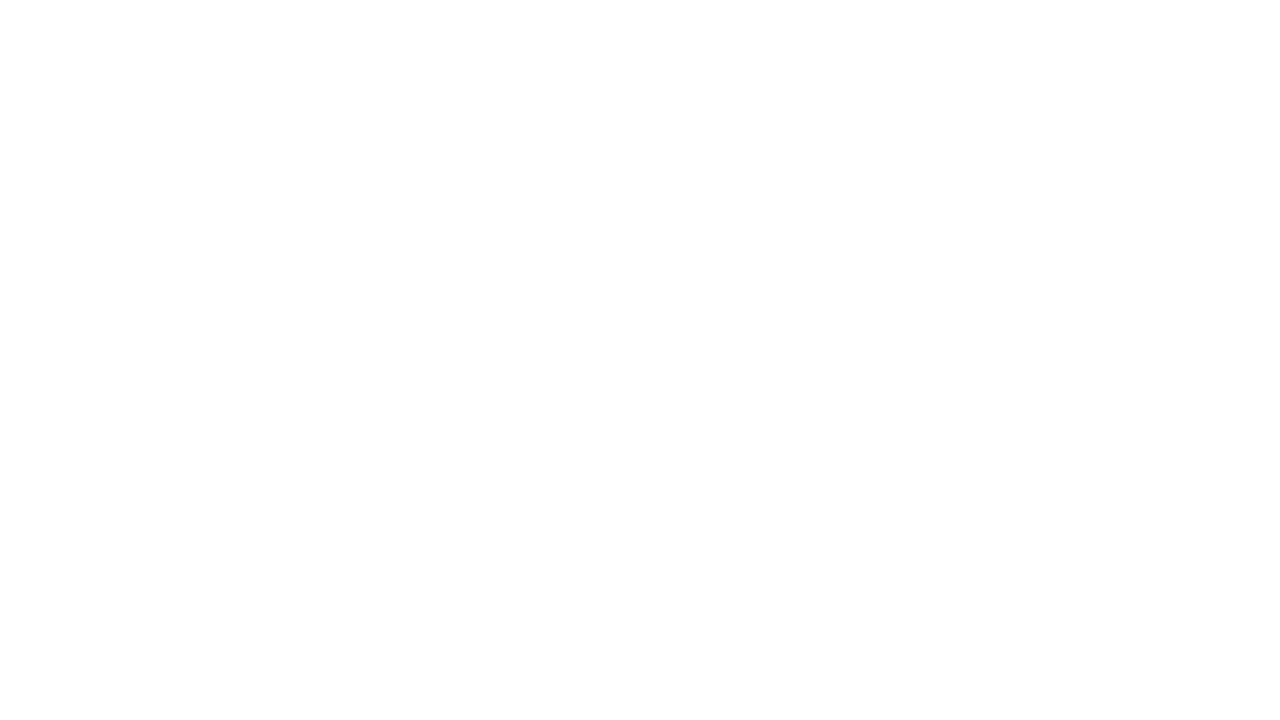

Navigated tab 5 to YouTube
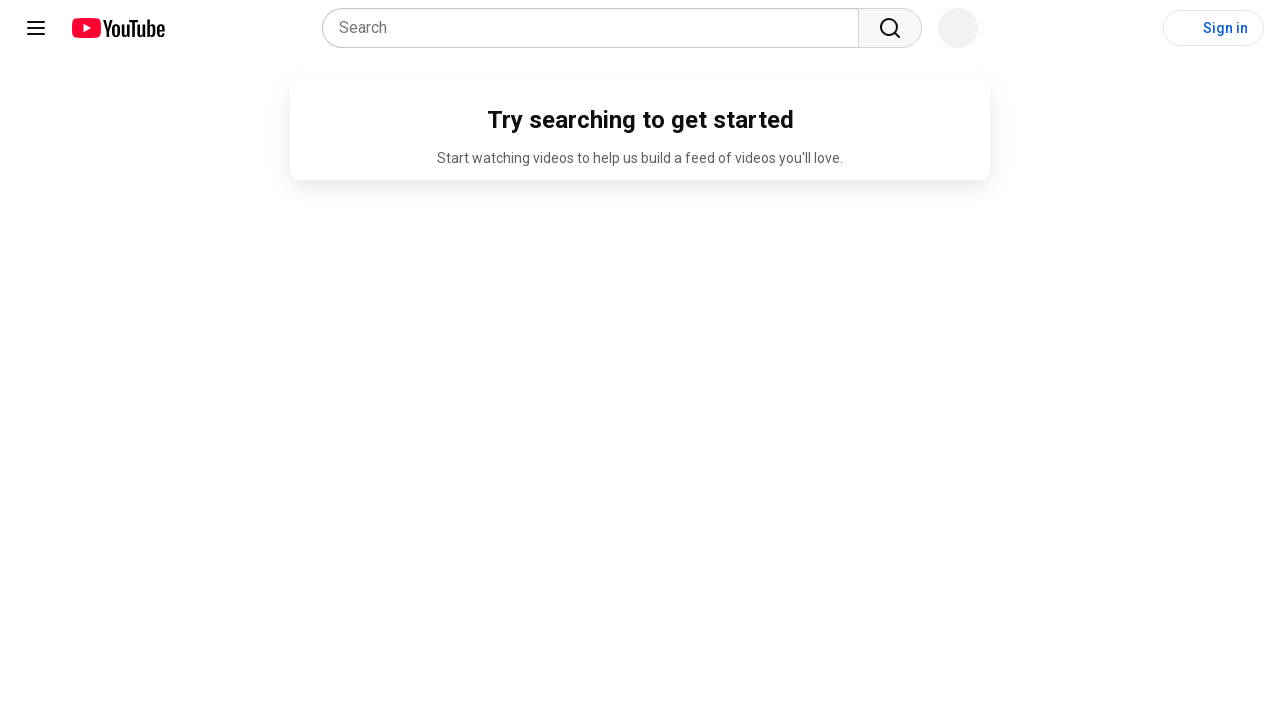

Created new browser tab 6
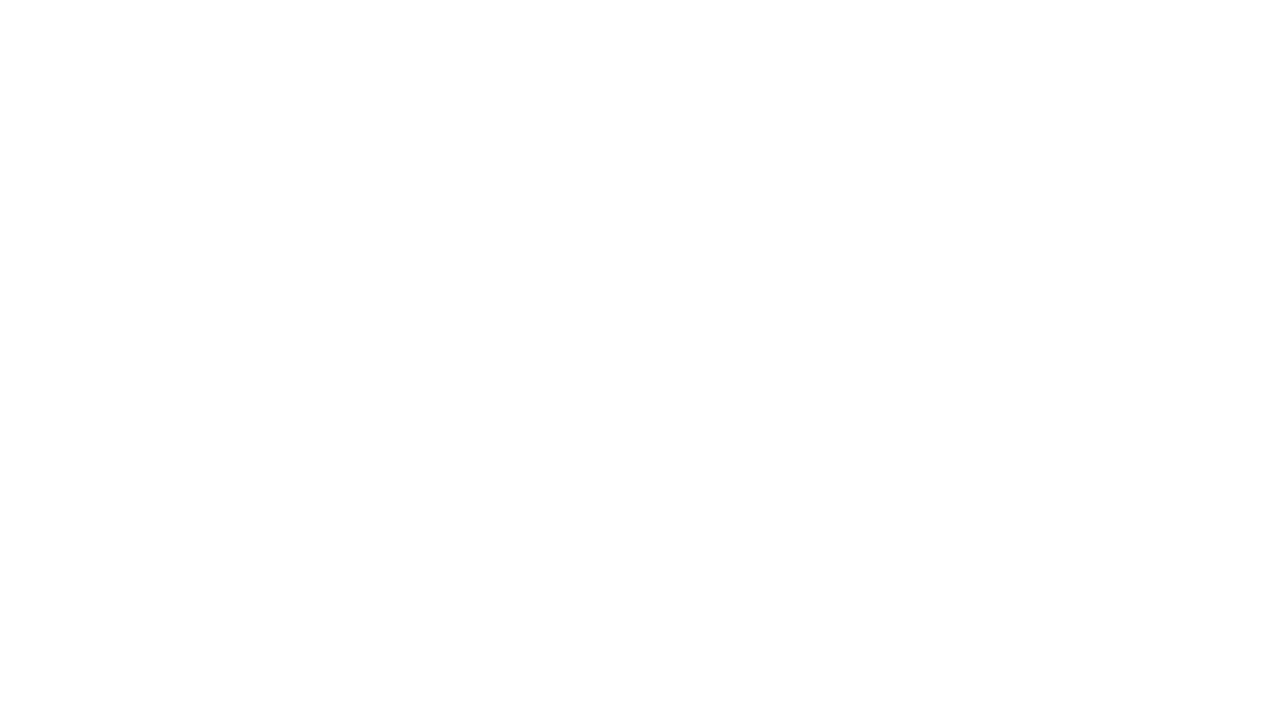

Navigated tab 6 to YouTube
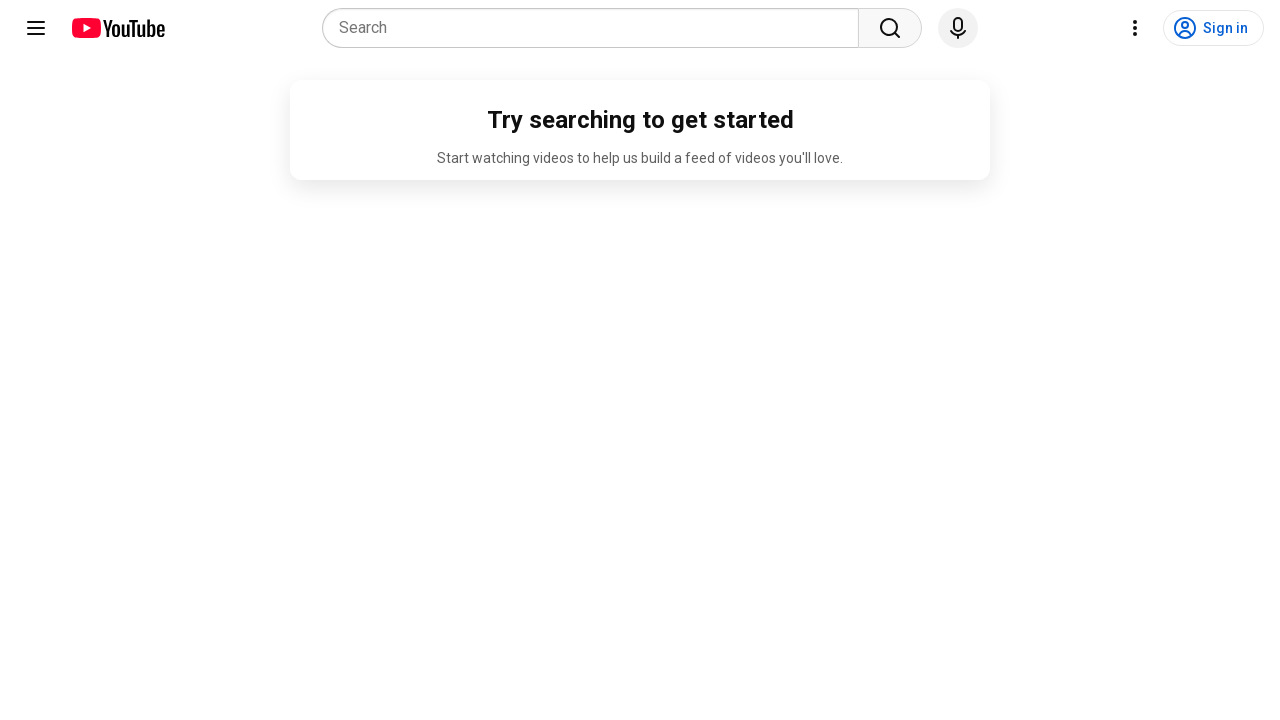

Created new browser tab 7
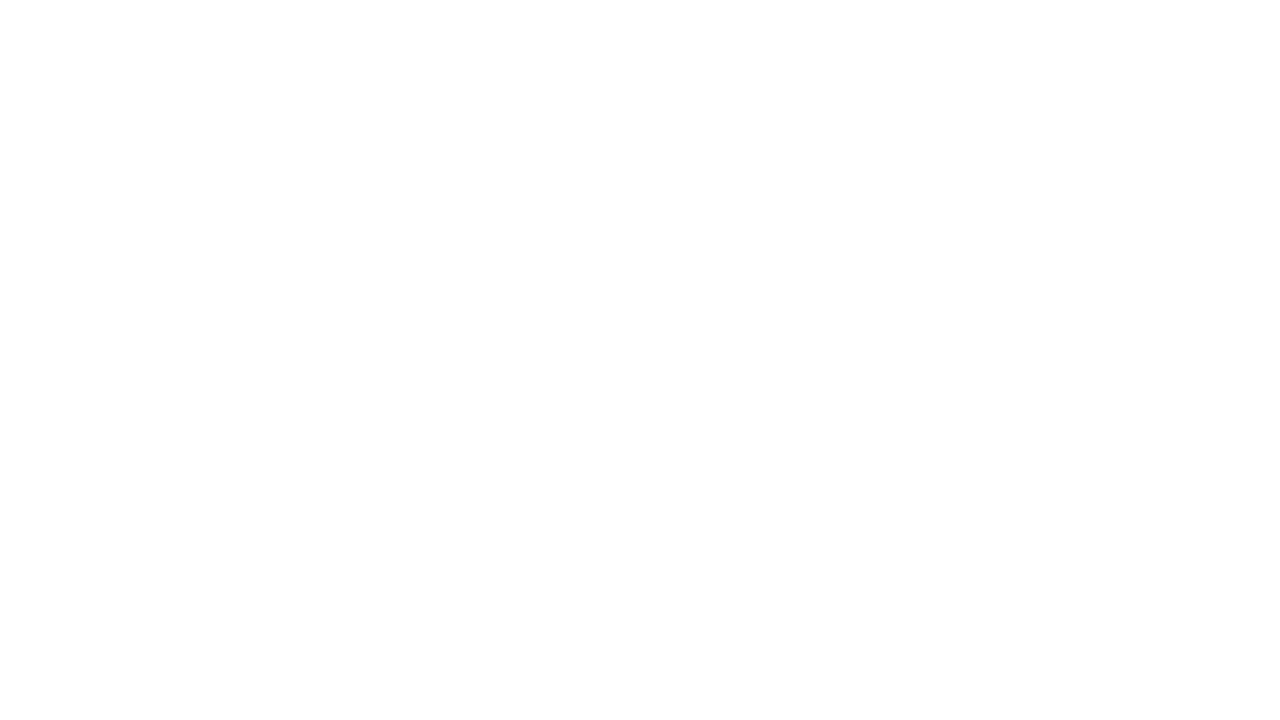

Navigated tab 7 to YouTube
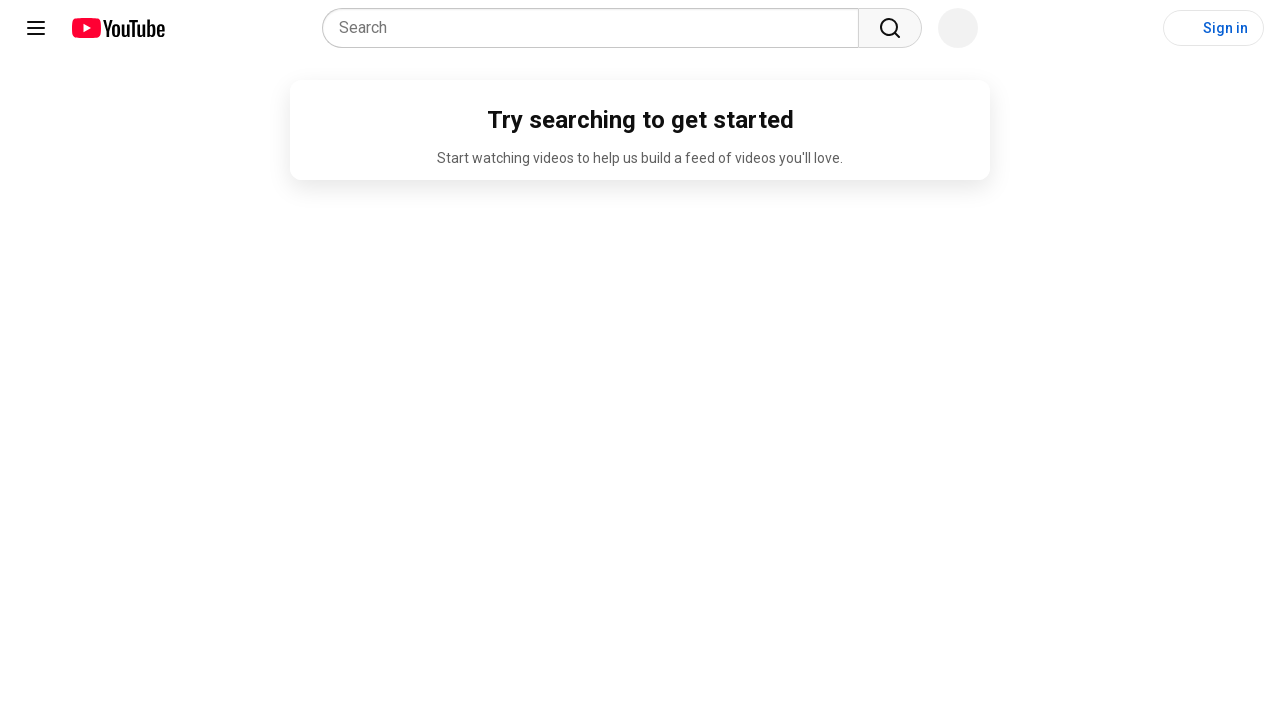

Created new browser tab 8
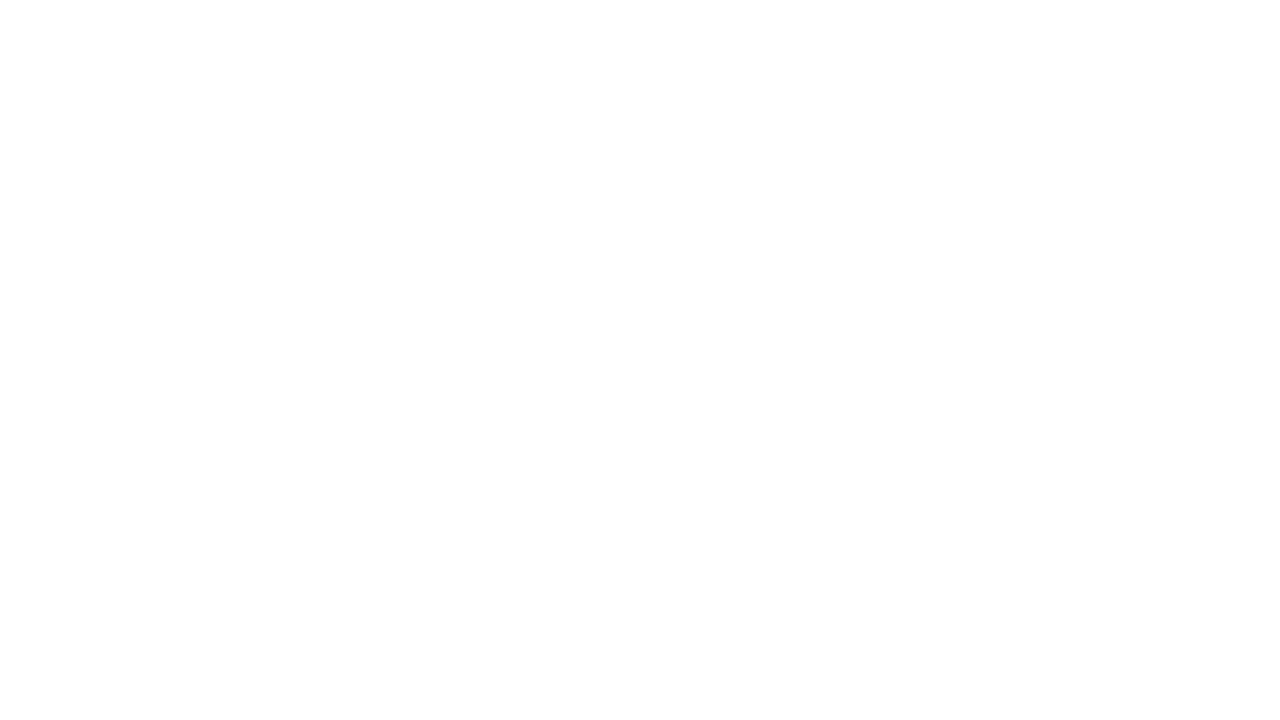

Navigated tab 8 to YouTube
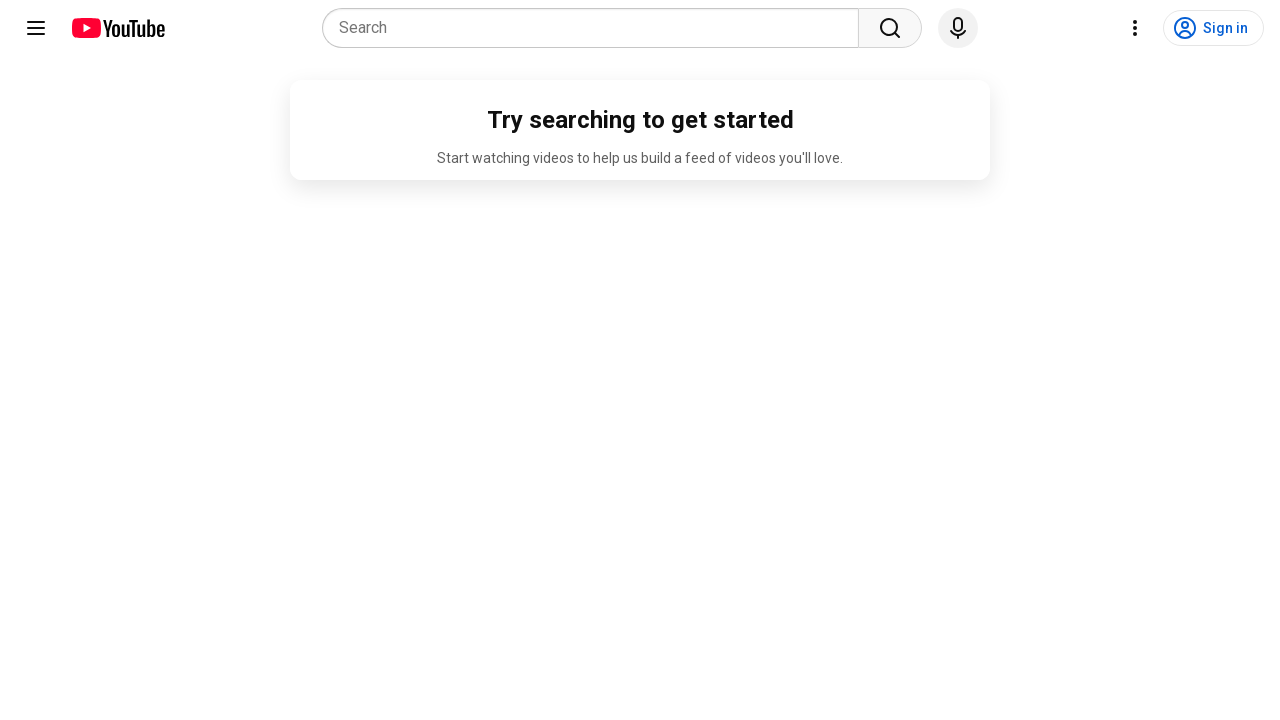

Created new browser tab 9
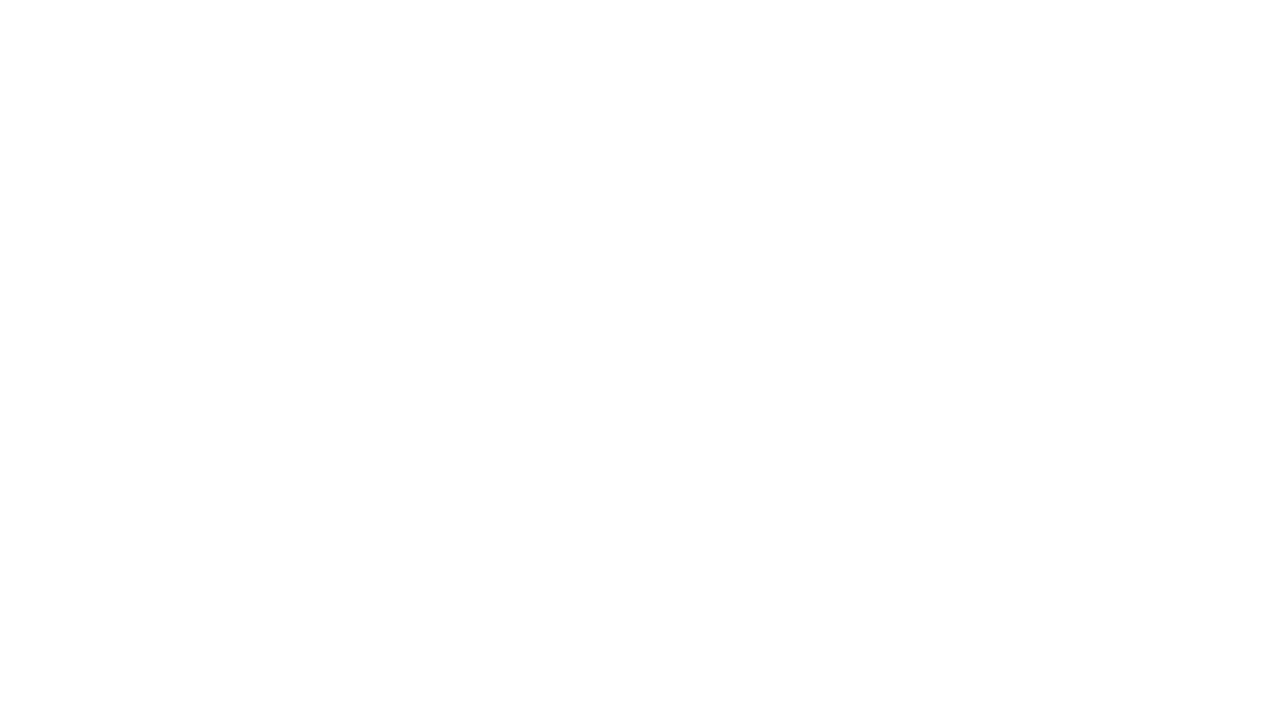

Navigated tab 9 to YouTube
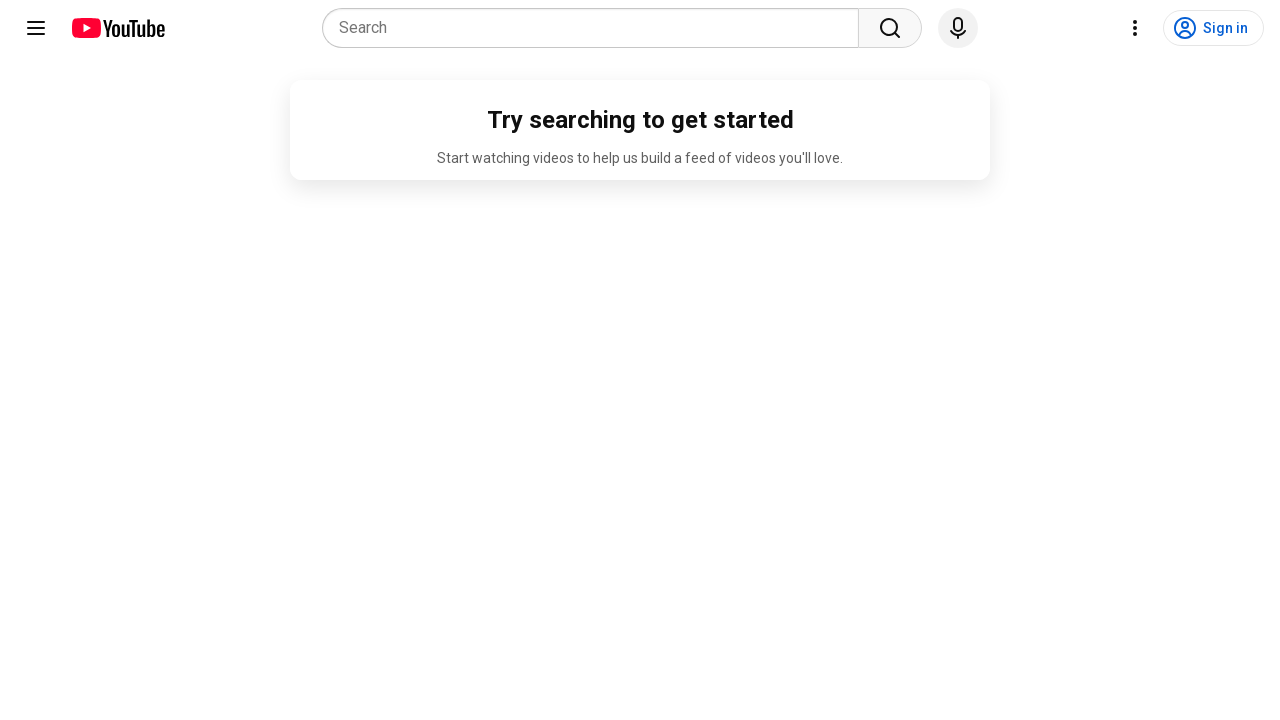

Created new browser tab 10
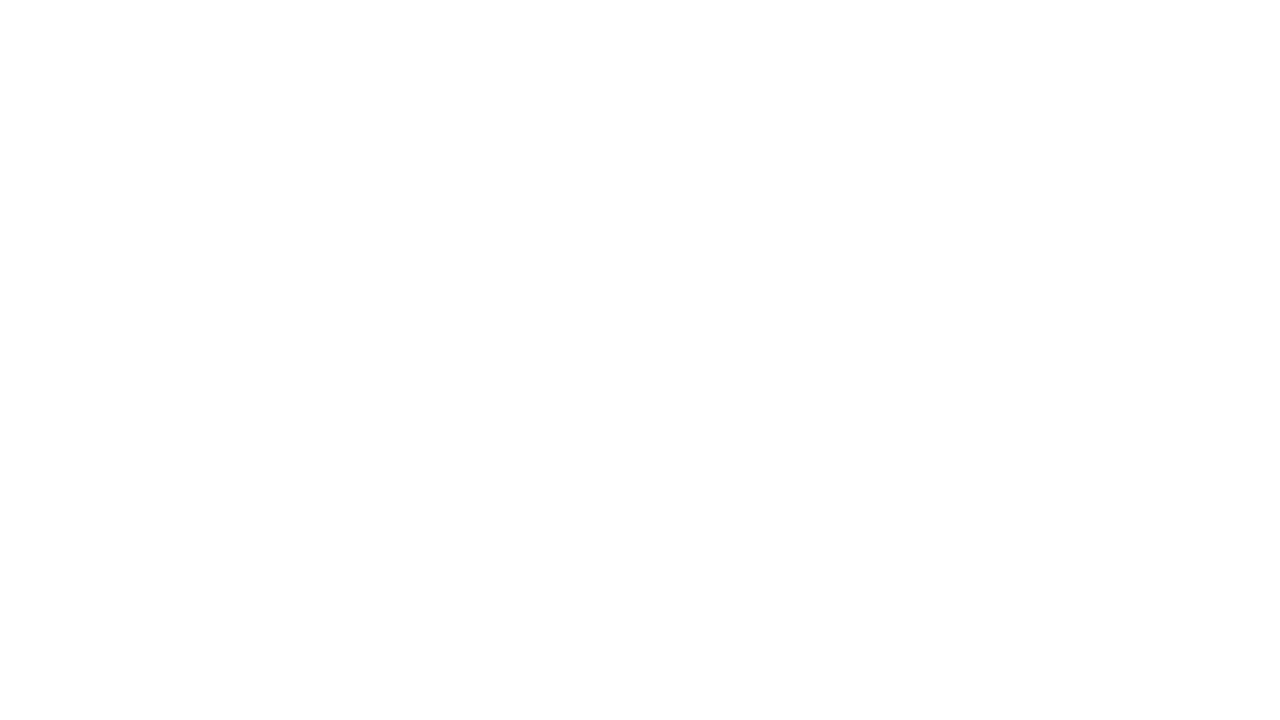

Navigated tab 10 to YouTube
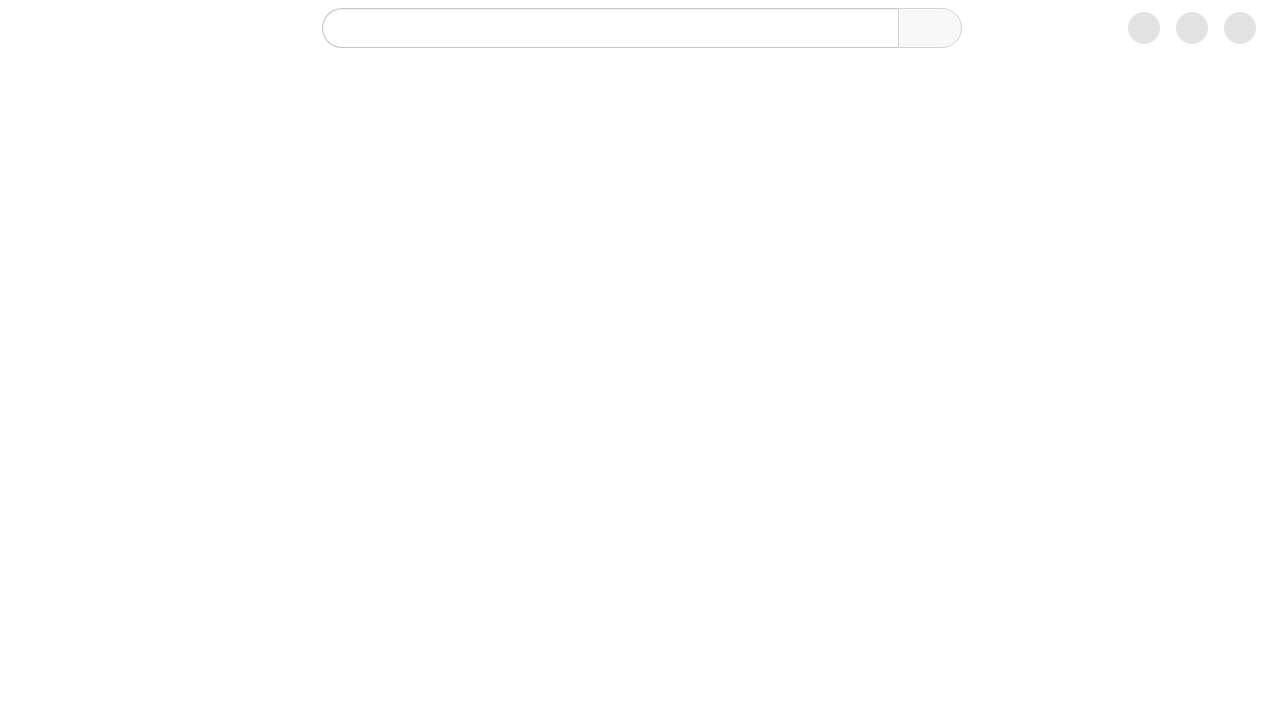

Completed opening 9 additional YouTube tabs
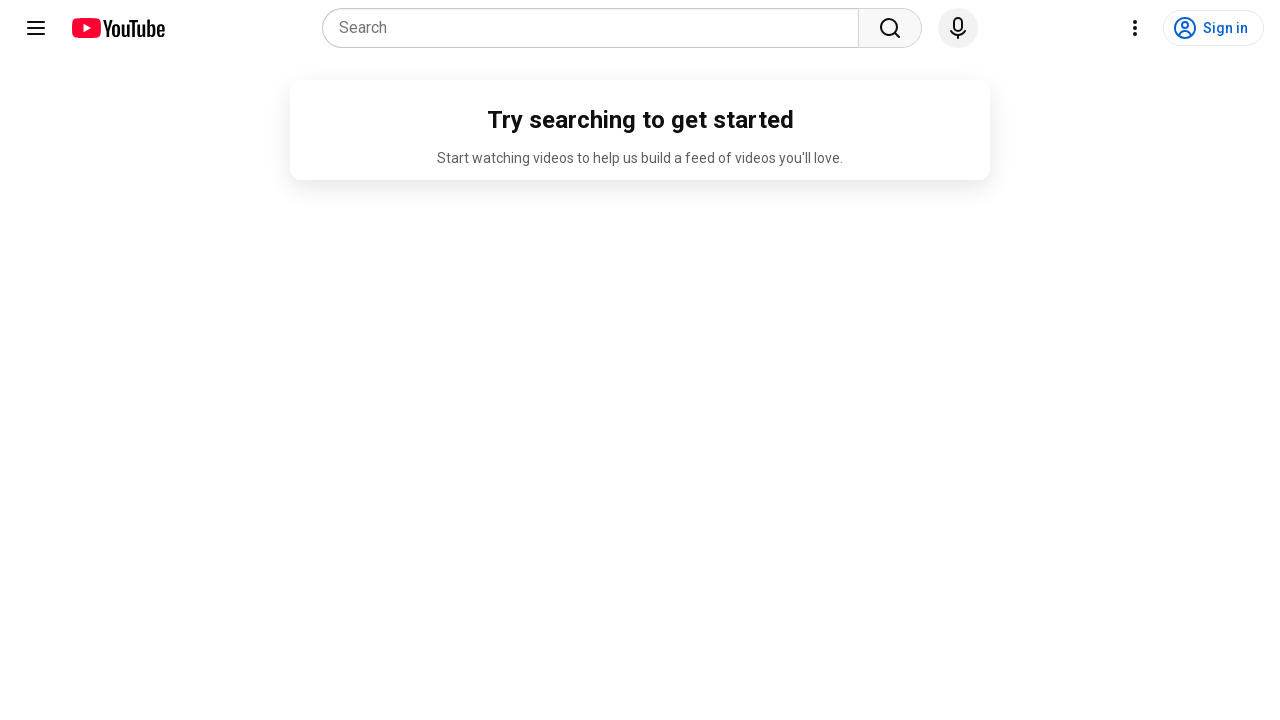

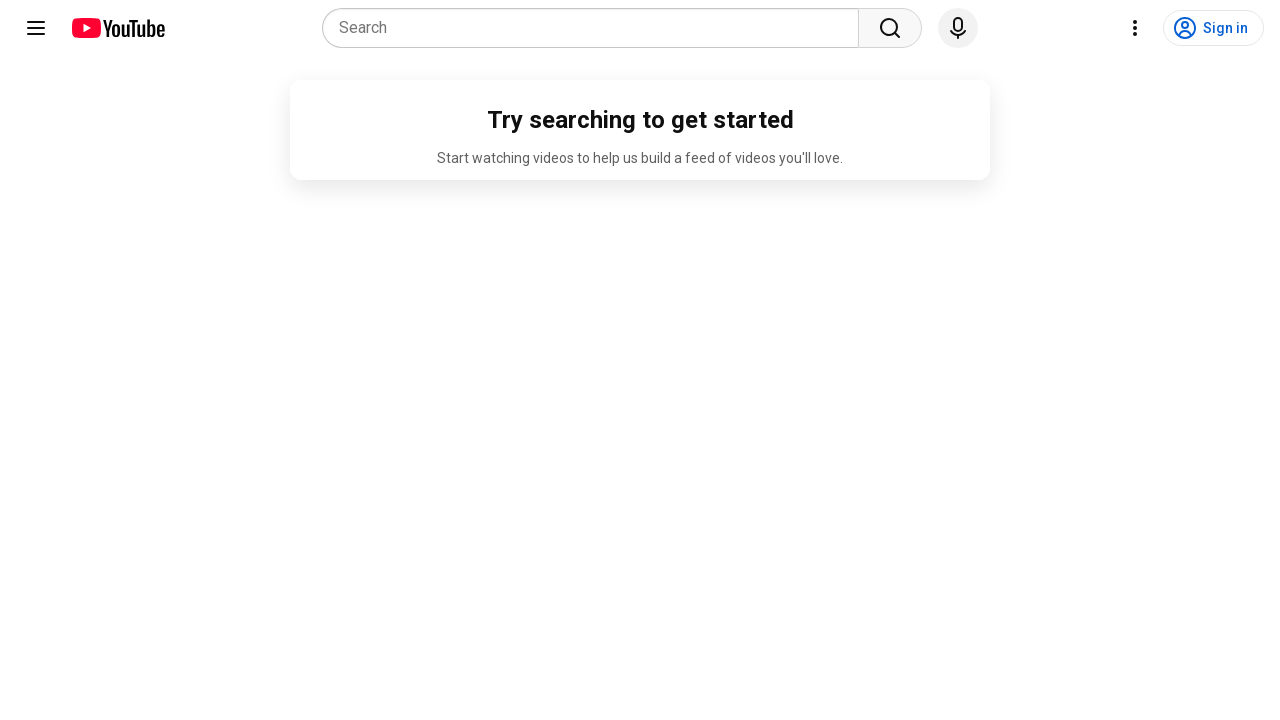